Navigates to jQuery UI demo site and performs a drag operation on a draggable element

Starting URL: https://jqueryui.com/

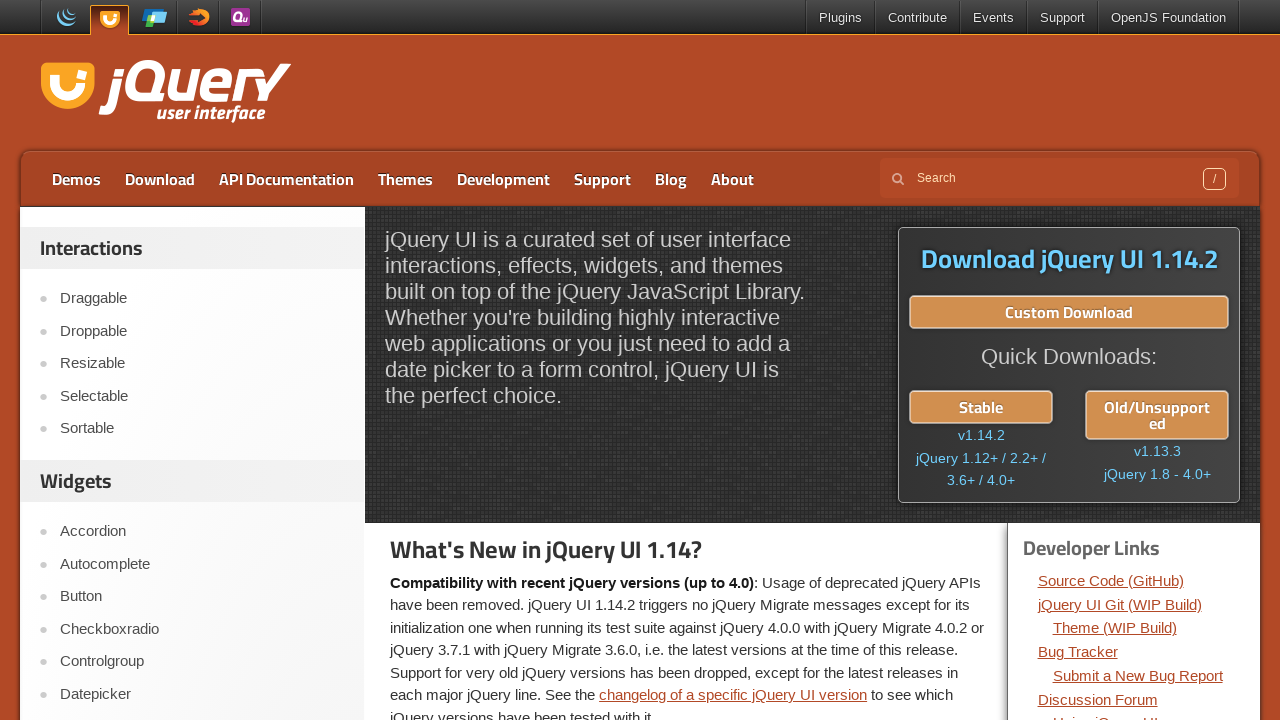

Clicked on Draggable link at (202, 299) on text=Draggable
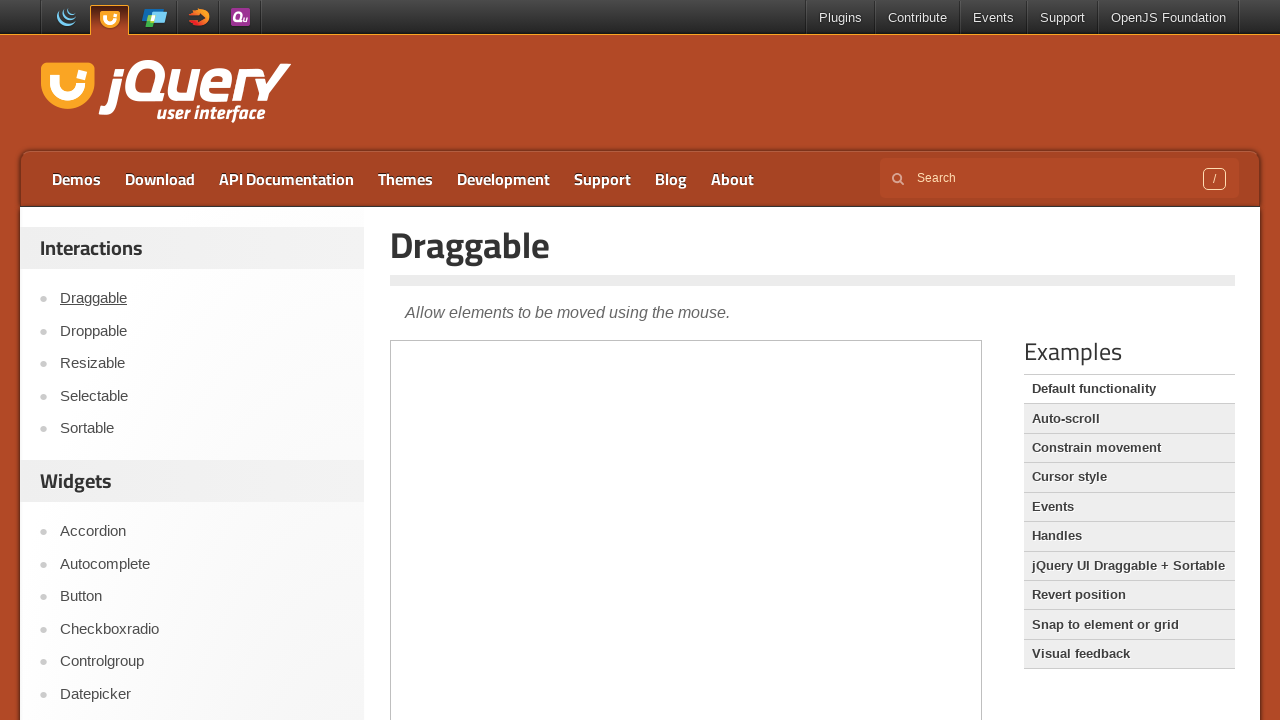

Demo frame loaded
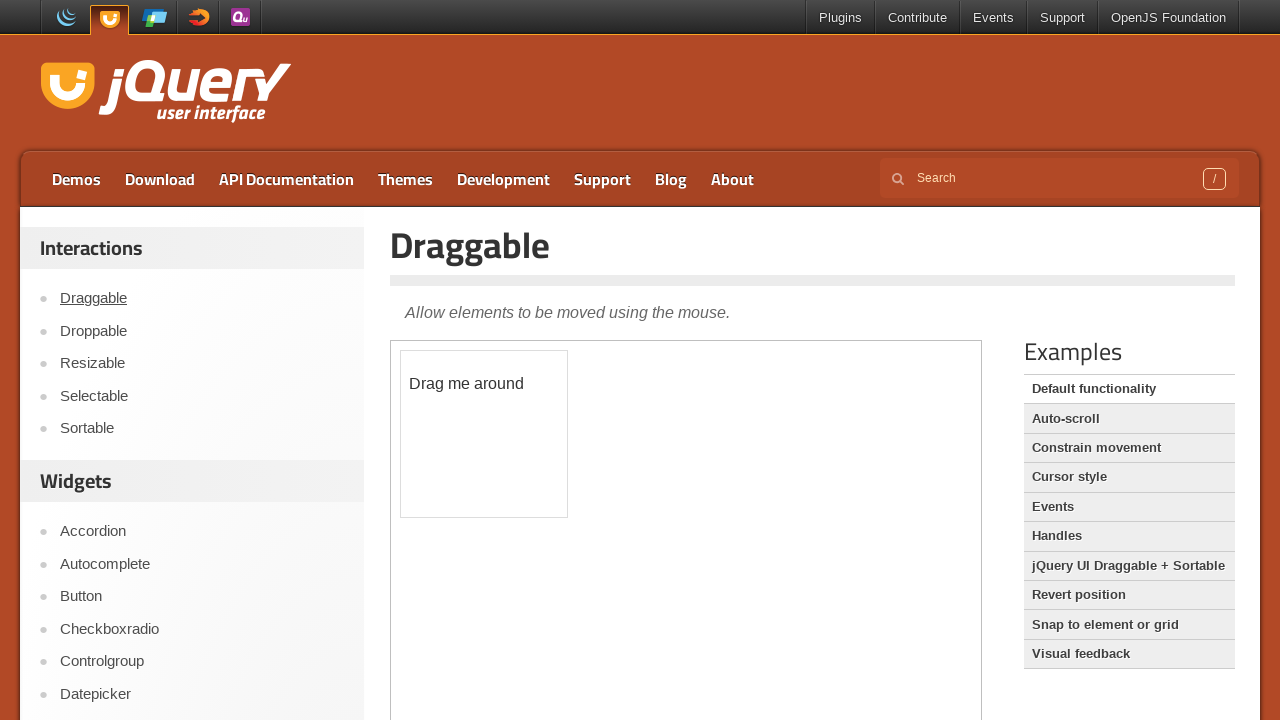

Located demo frame
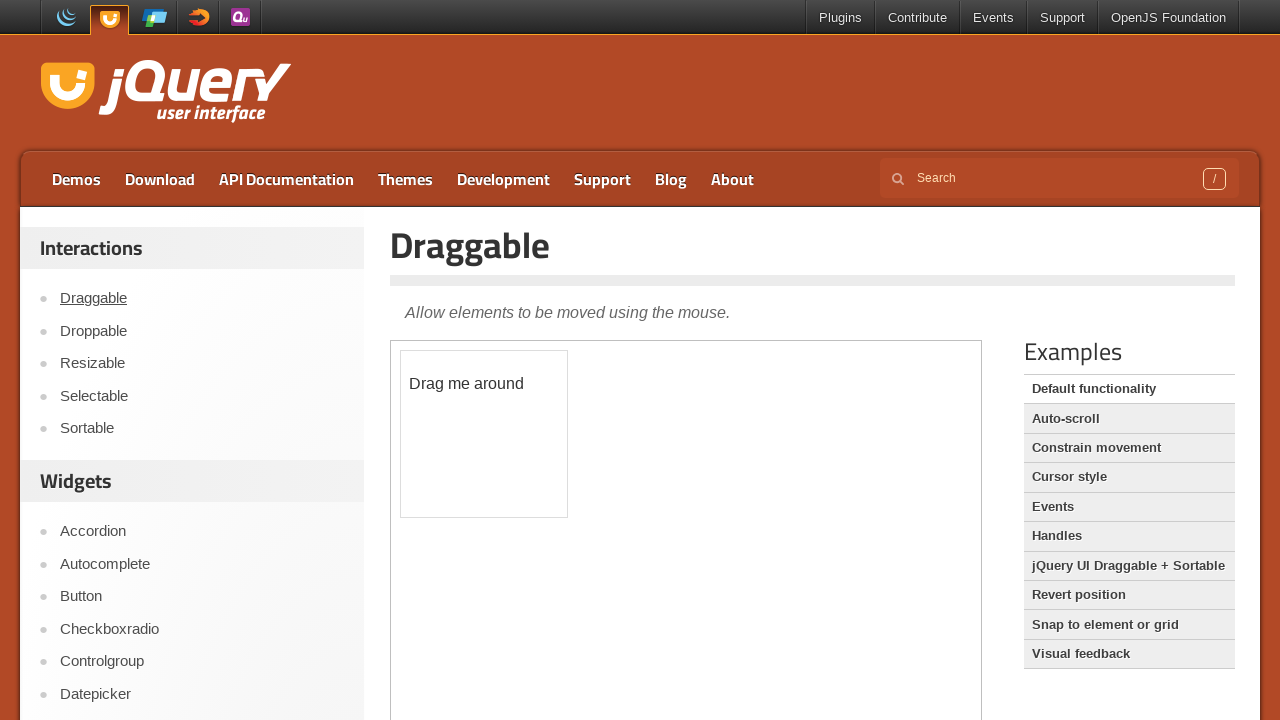

Located draggable element
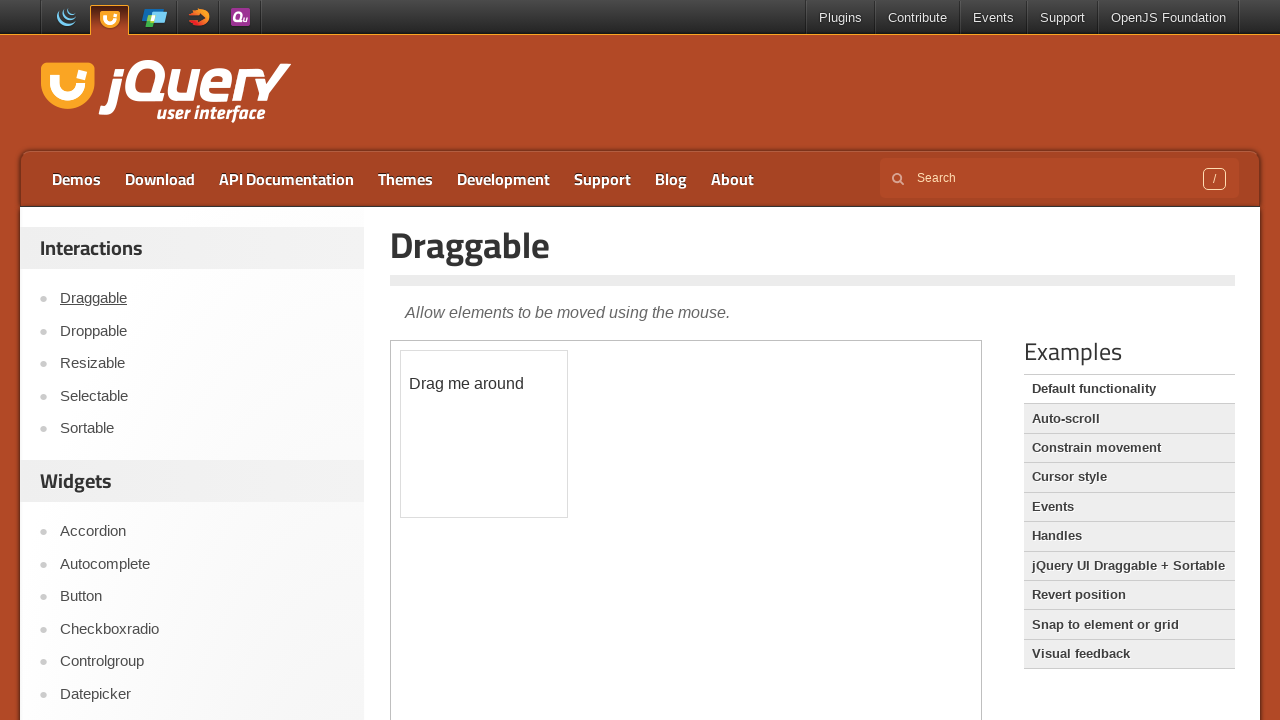

Dragged element 50 pixels right and 80 pixels down at (451, 431)
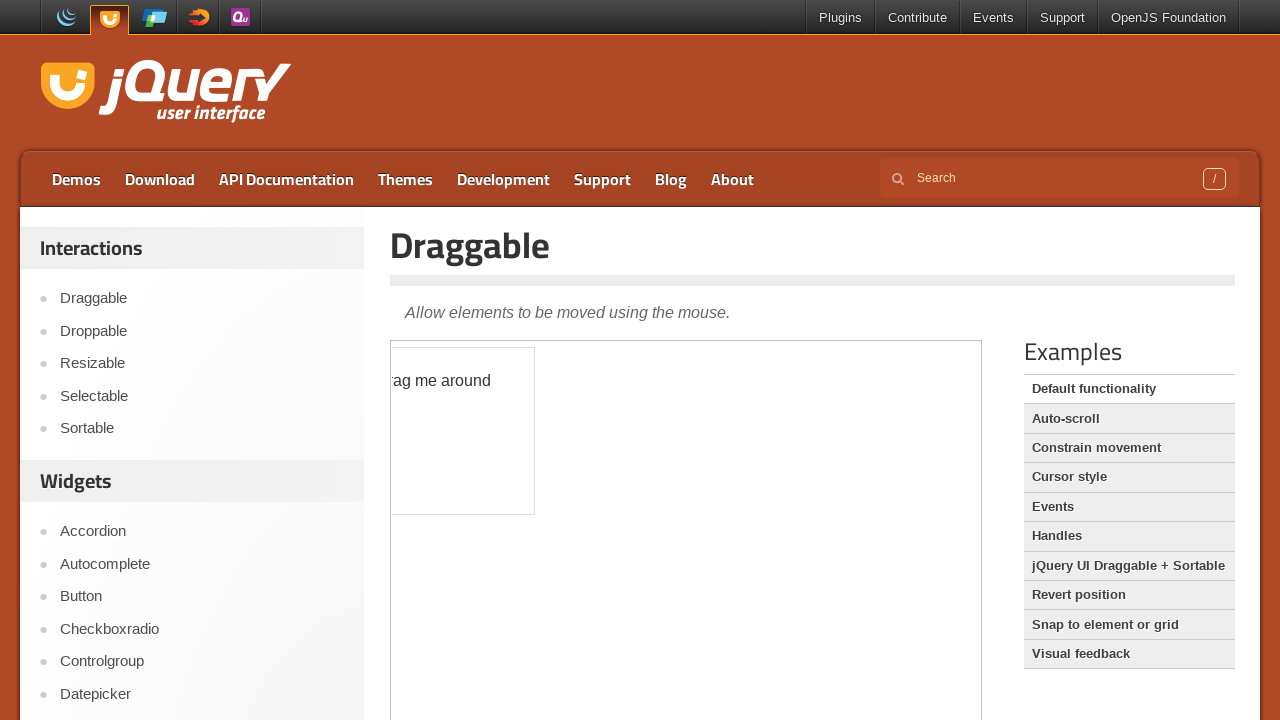

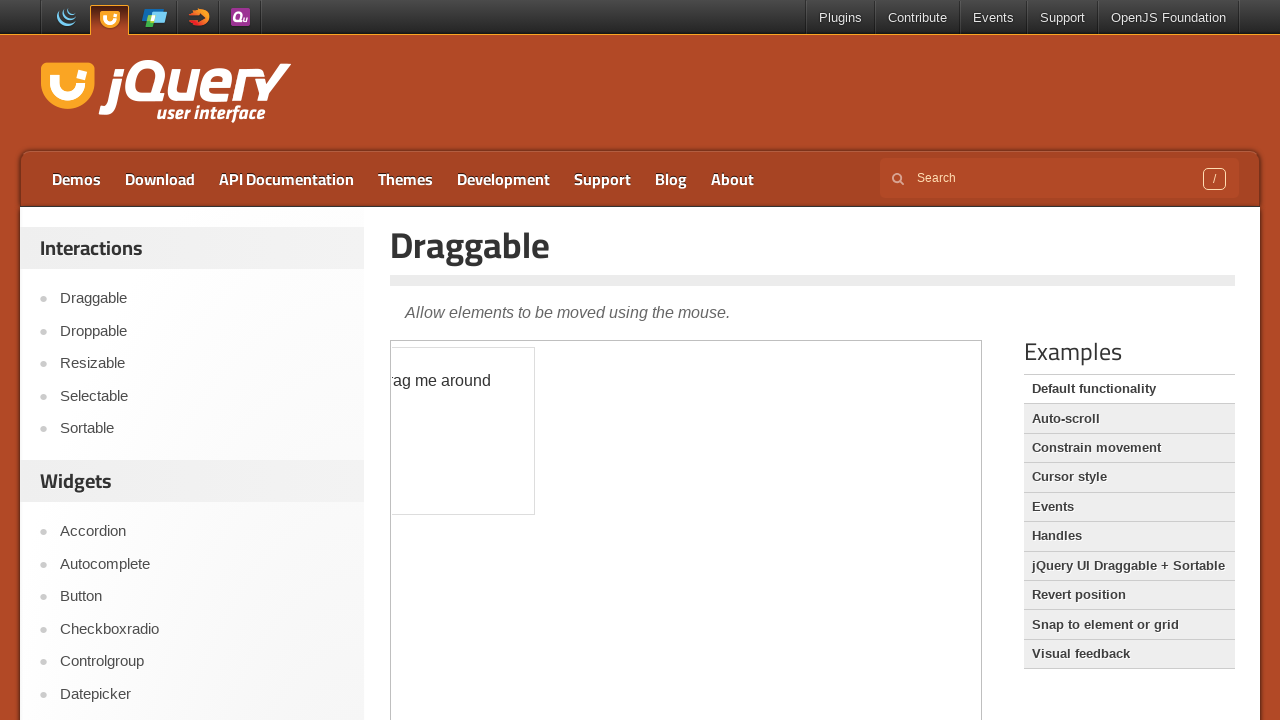